Navigates to a practice automation page, scrolls to a table, and interacts with table elements to verify structure and content

Starting URL: https://rahulshettyacademy.com/AutomationPractice/

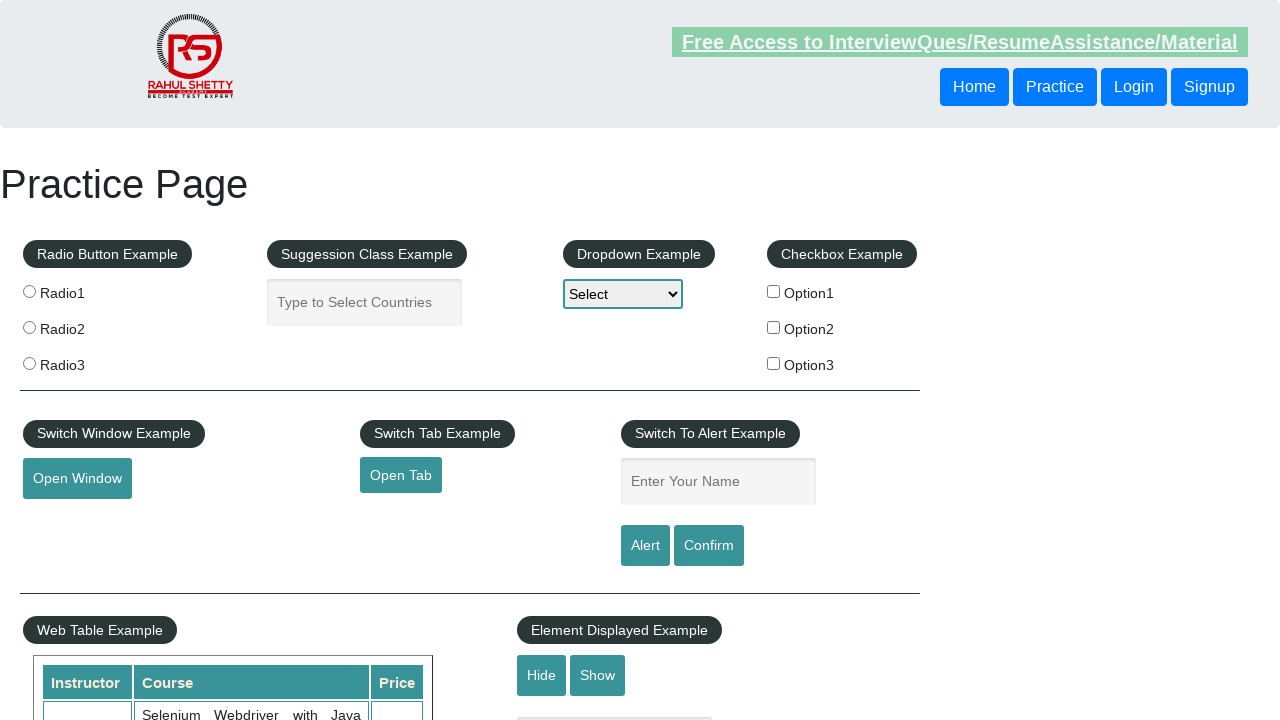

Scrolled down 600px to make table visible
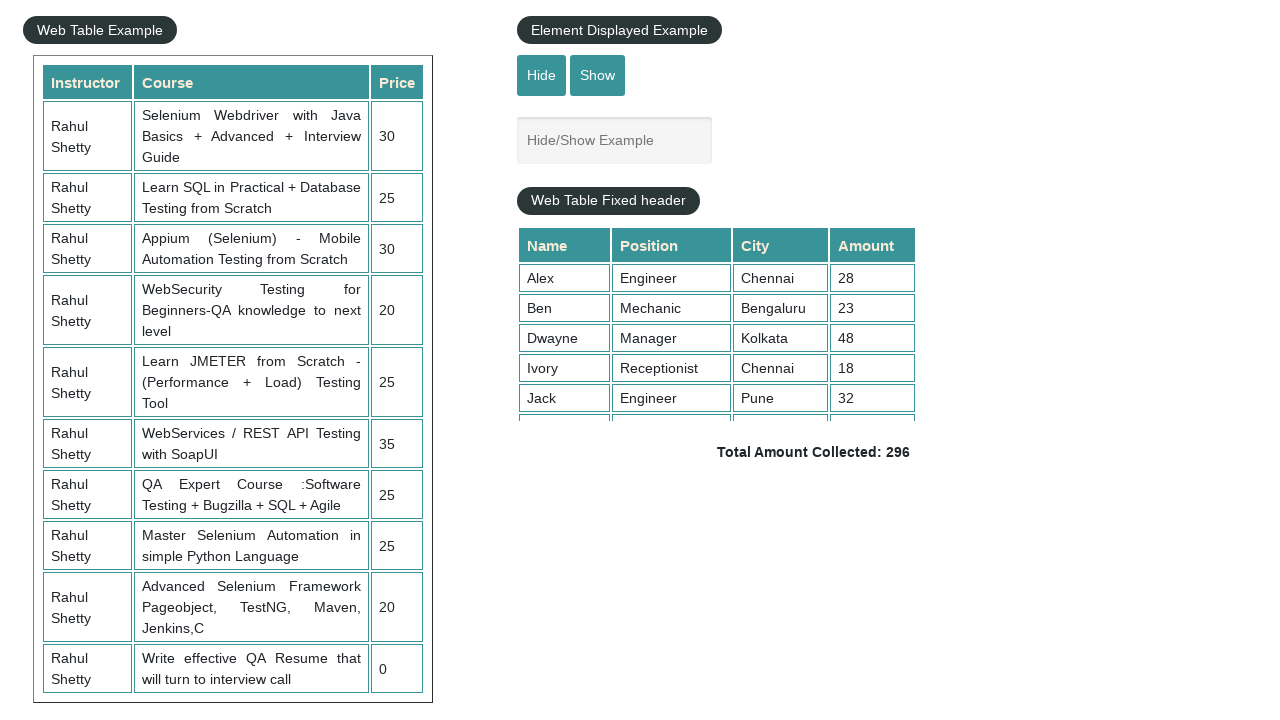

Table with class 'table-display' became visible
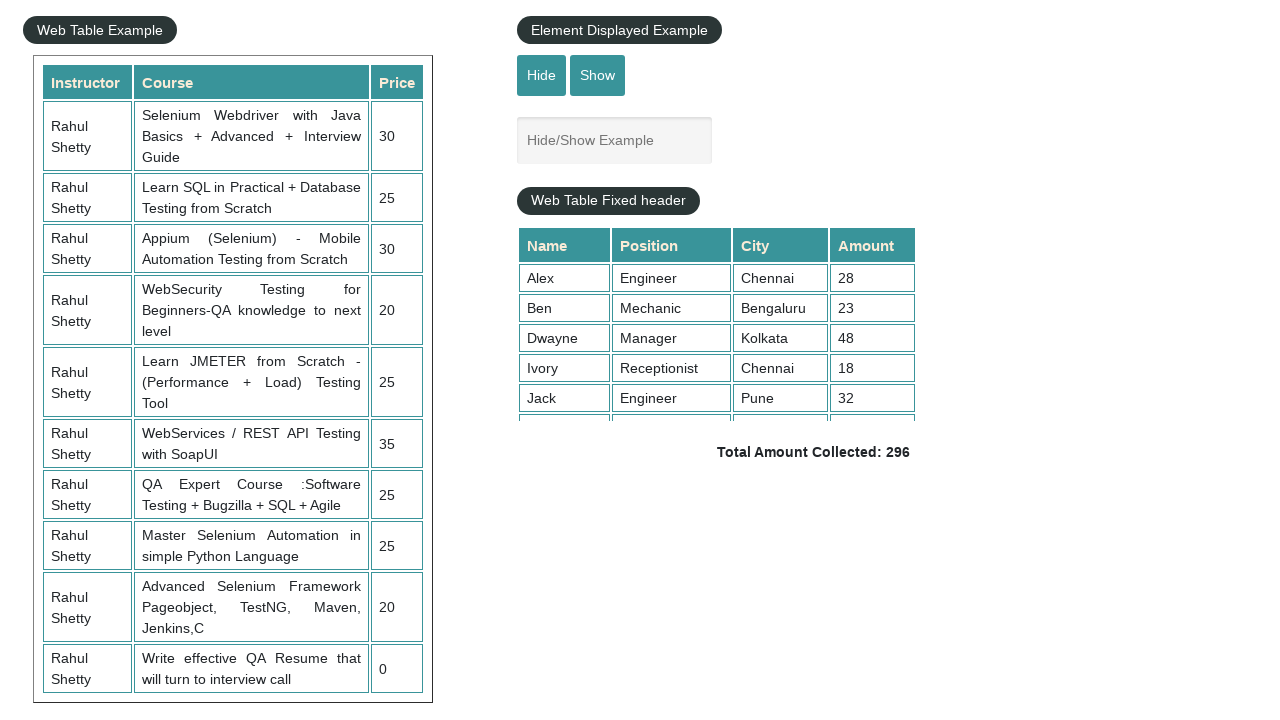

Retrieved all table rows - found 11 rows
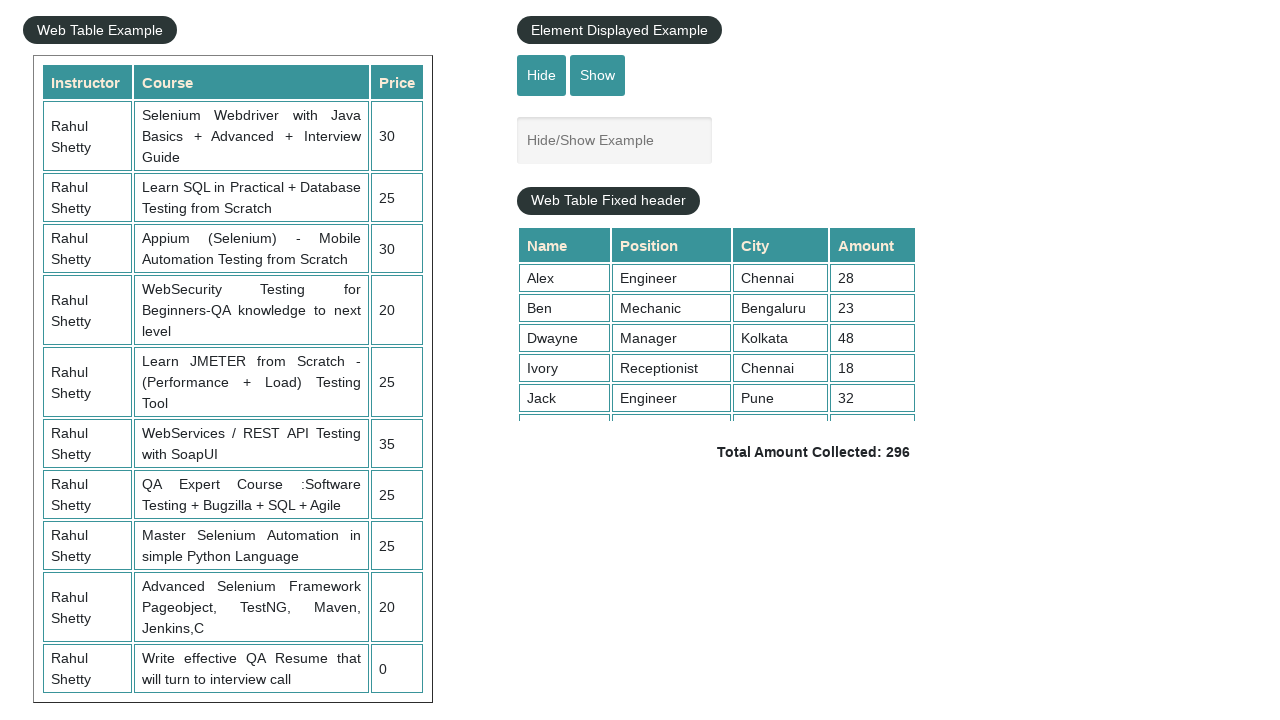

Retrieved all columns from third row - found 3 columns
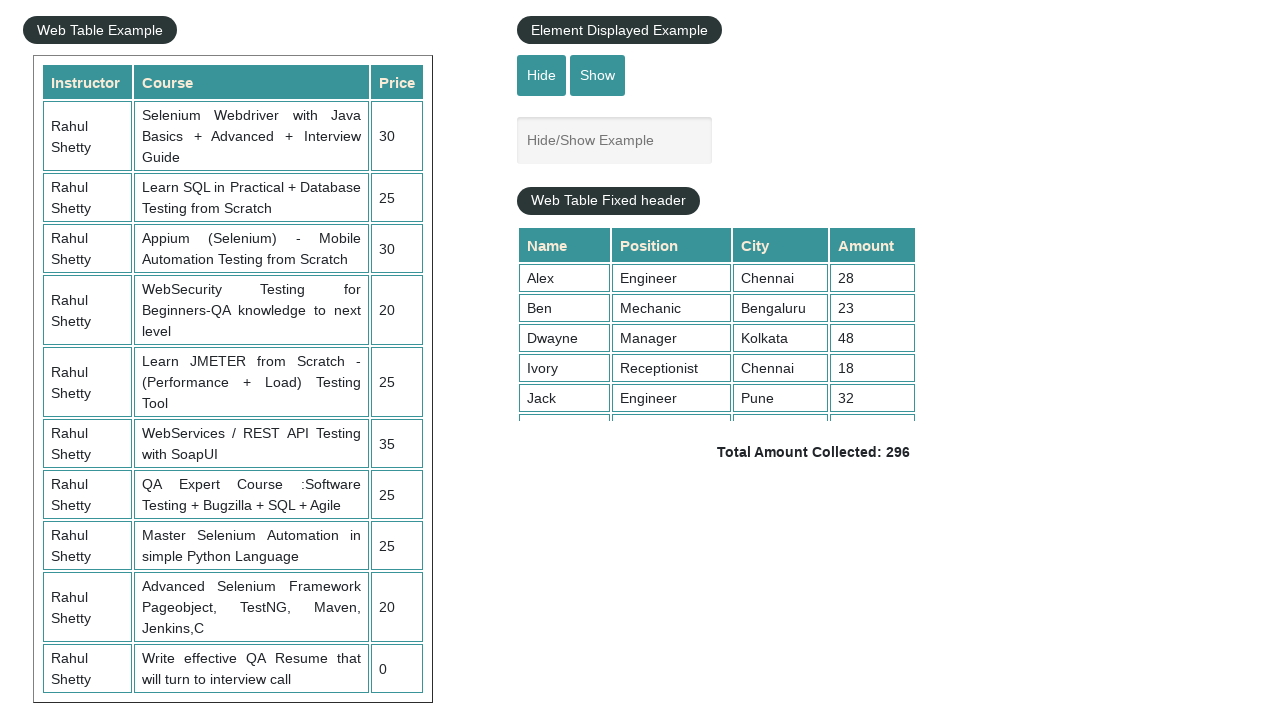

Verified that table has at least one row
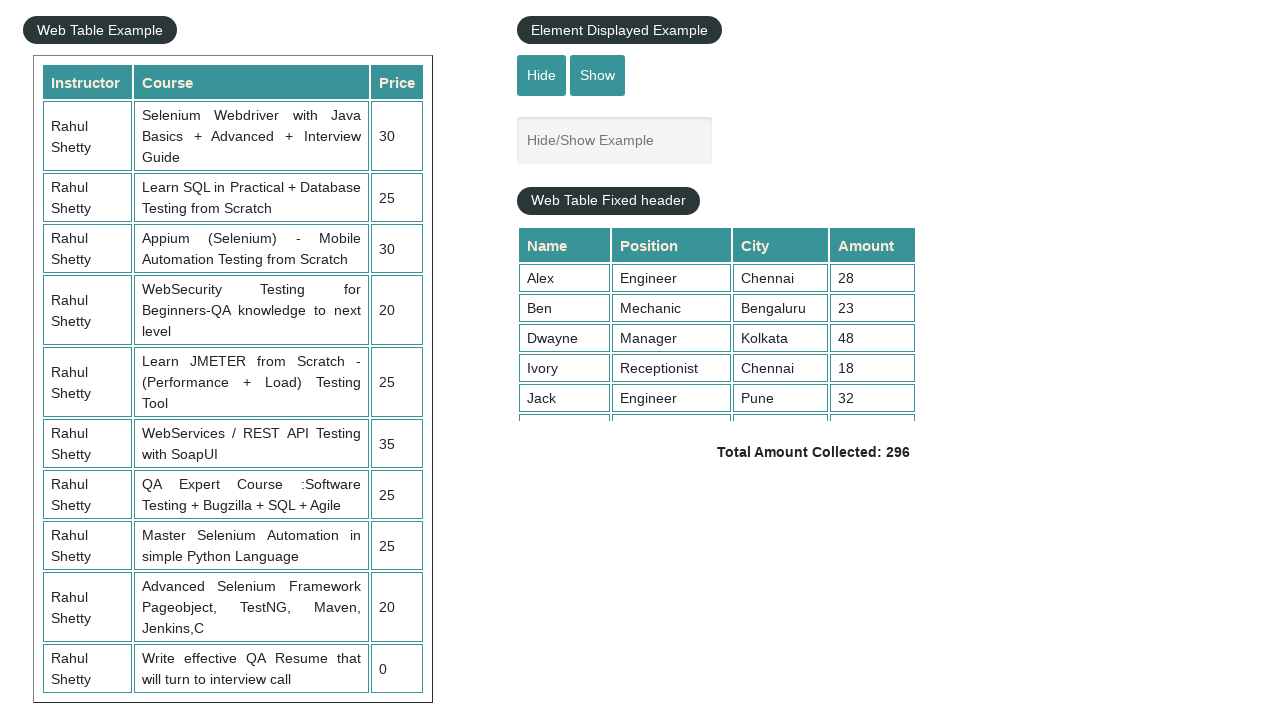

Verified that third row has at least one column
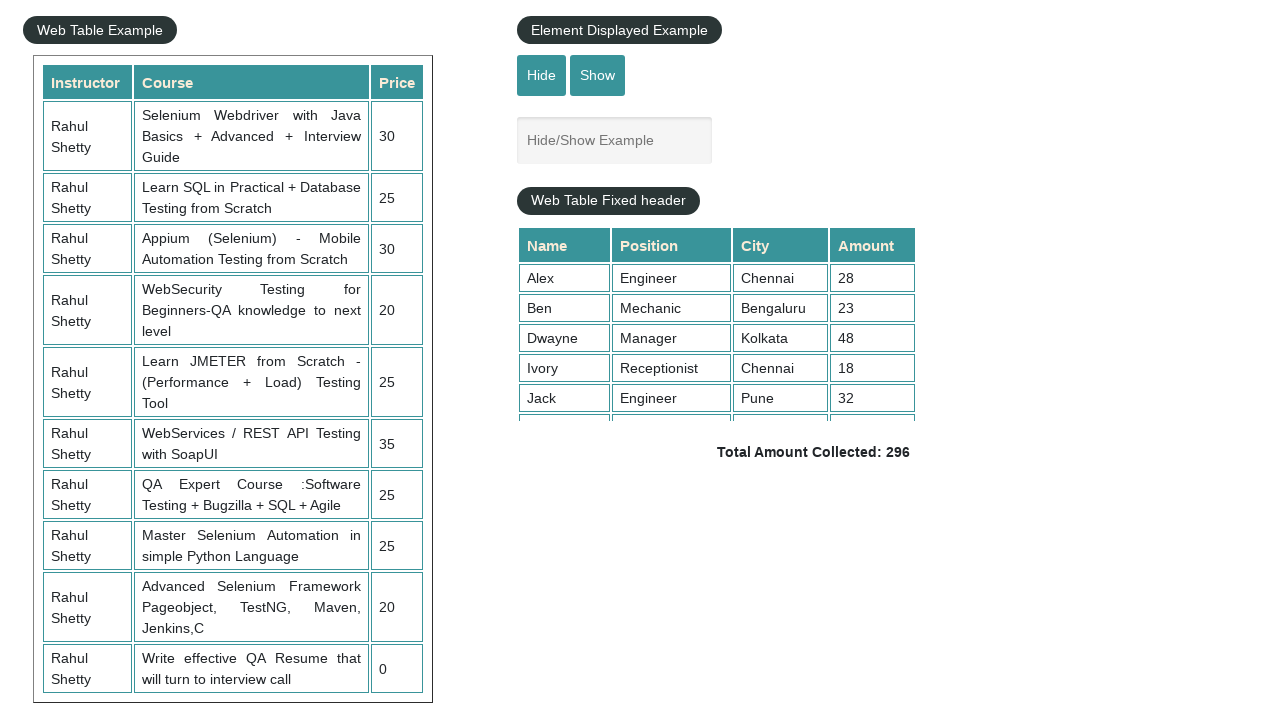

Verified that all 3 table cells in third row contain text
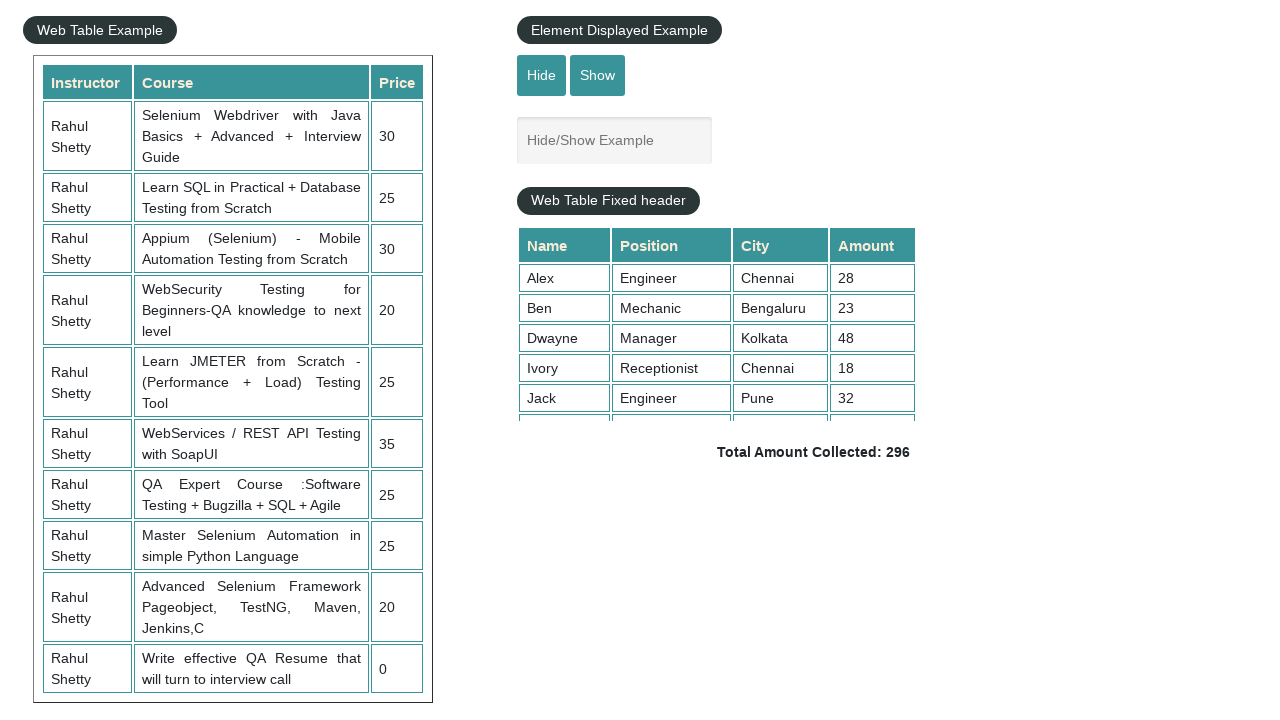

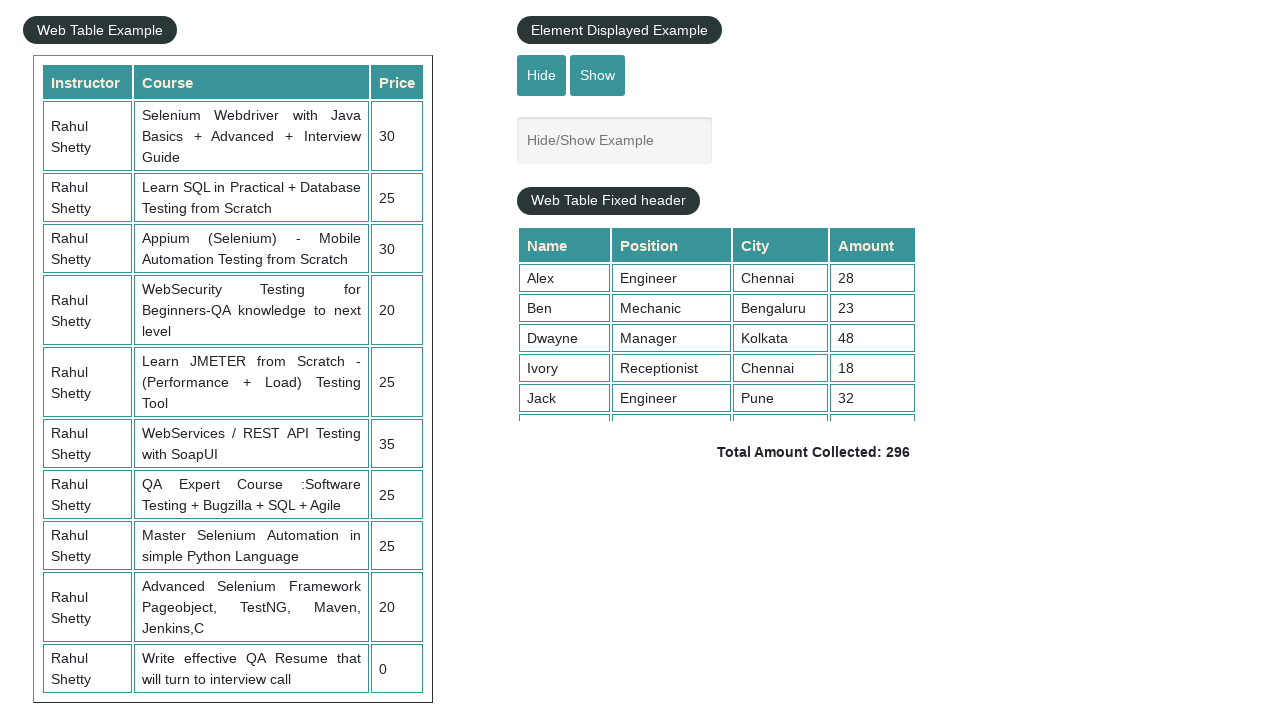